Tests navigation to Submit New Language page and verifies Important notice markup styling

Starting URL: http://www.99-bottles-of-beer.net/

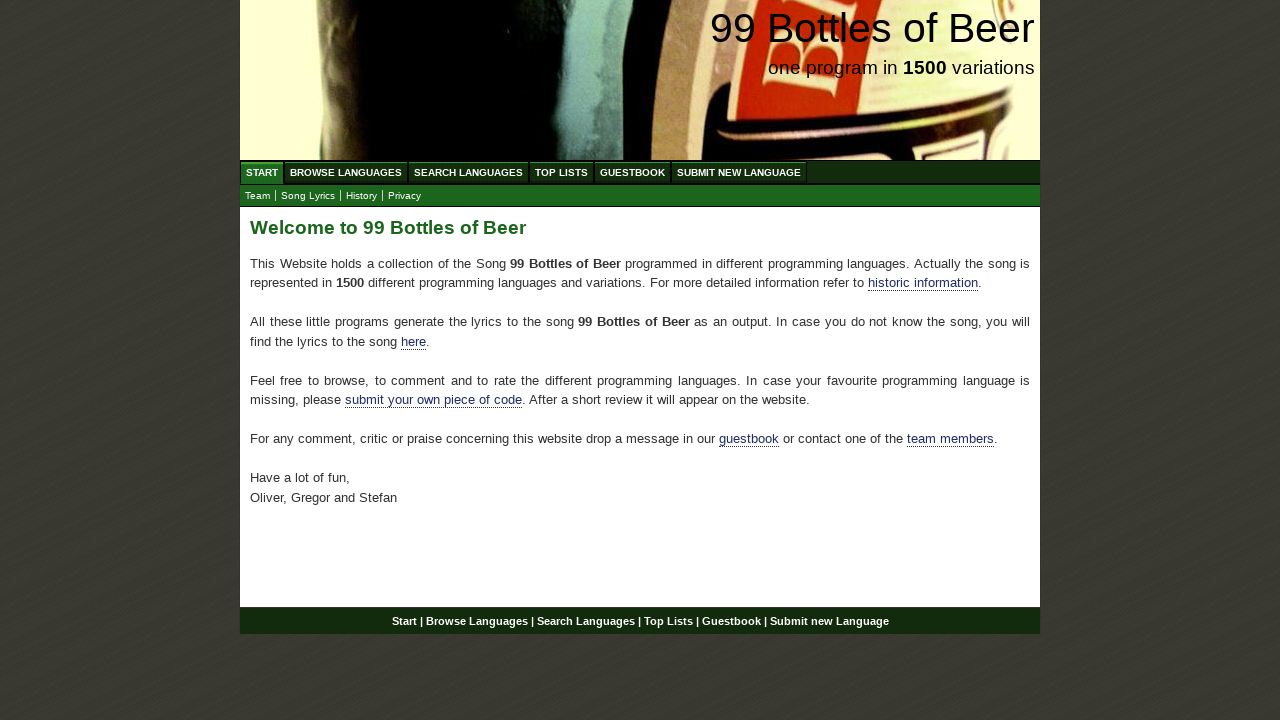

Clicked 'SUBMIT NEW LANGUAGE' link to navigate to submission page at (739, 172) on text=SUBMIT NEW LANGUAGE
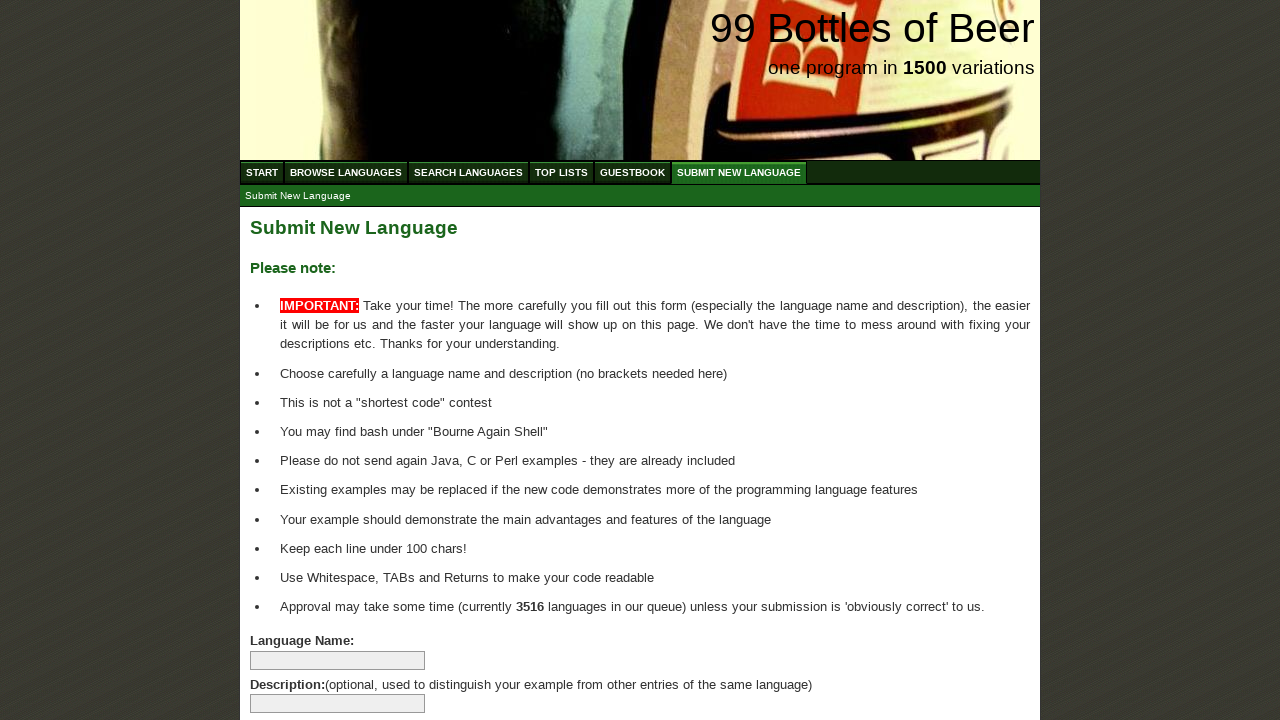

Submit New Language page loaded with Important notice markup elements present
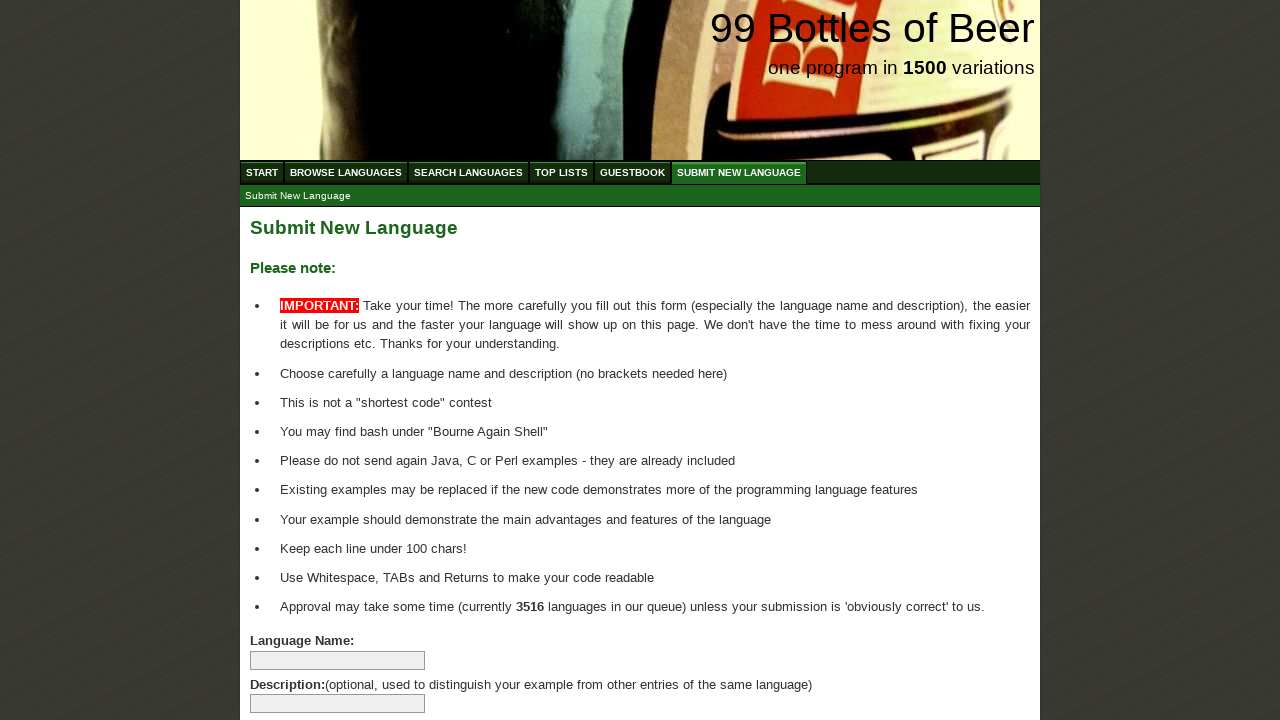

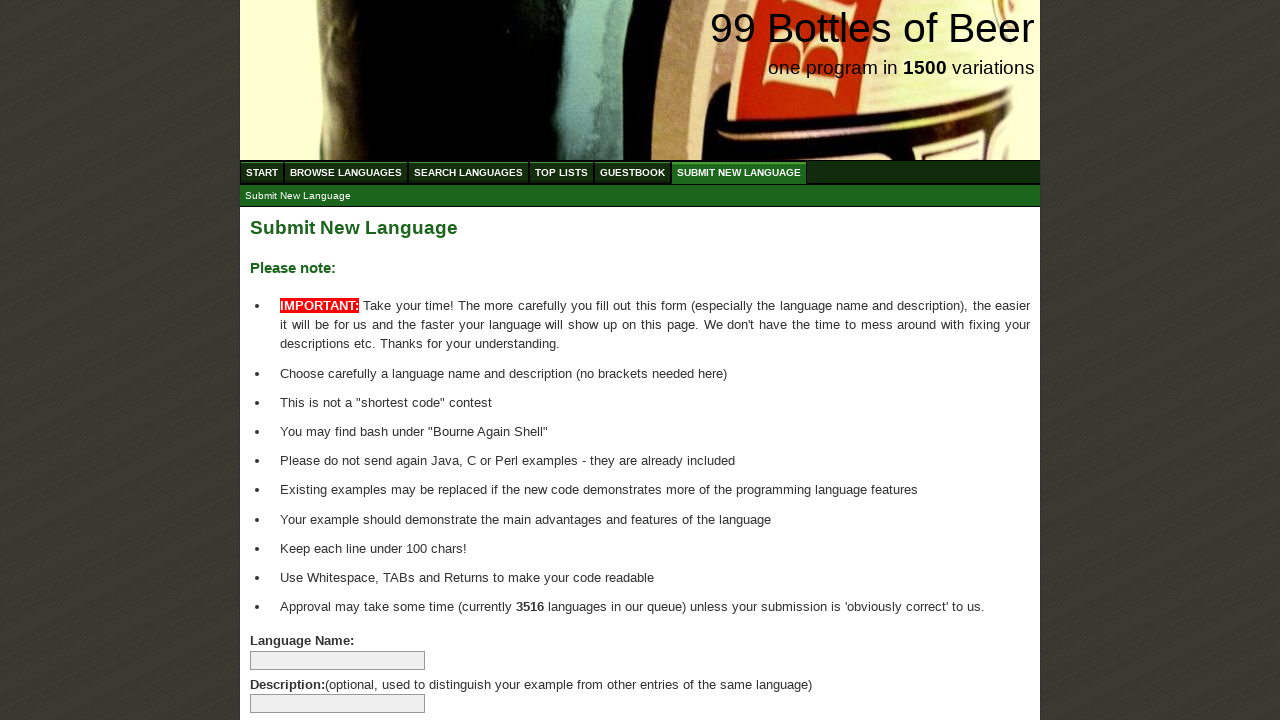